Tests that entered text is trimmed when editing a todo item

Starting URL: https://demo.playwright.dev/todomvc

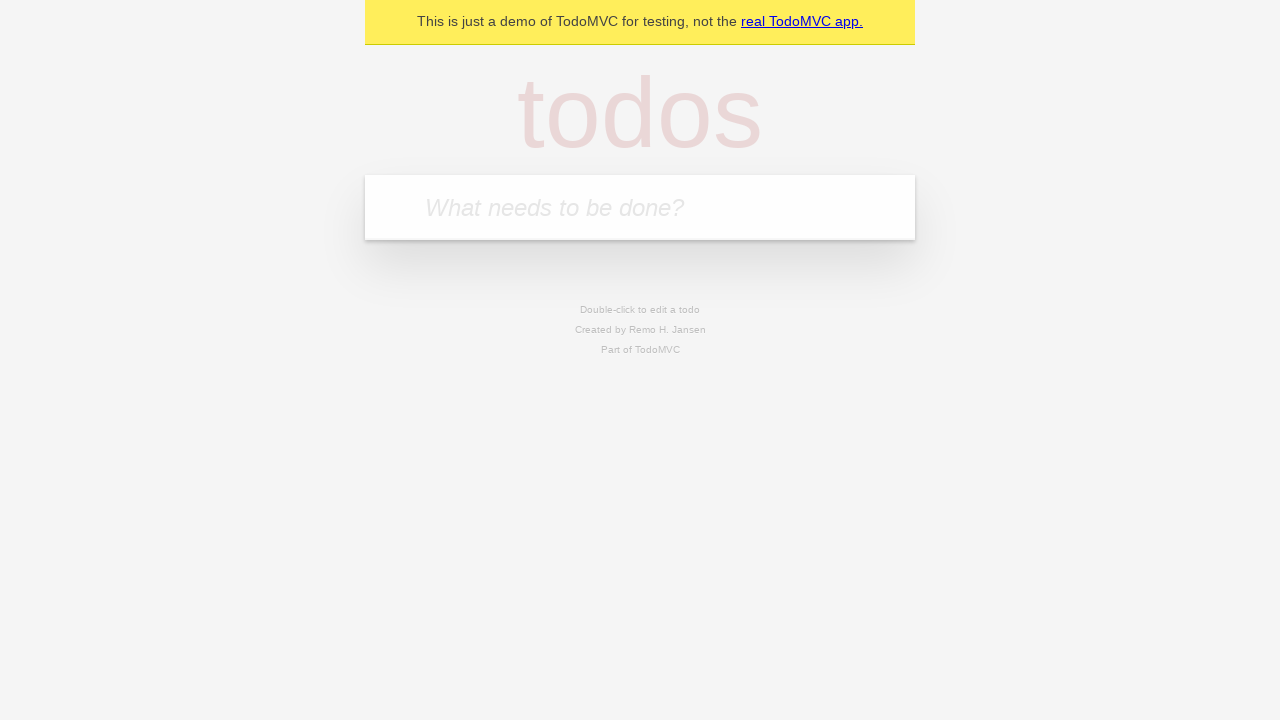

Filled new todo field with 'buy some cheese' on internal:attr=[placeholder="What needs to be done?"i]
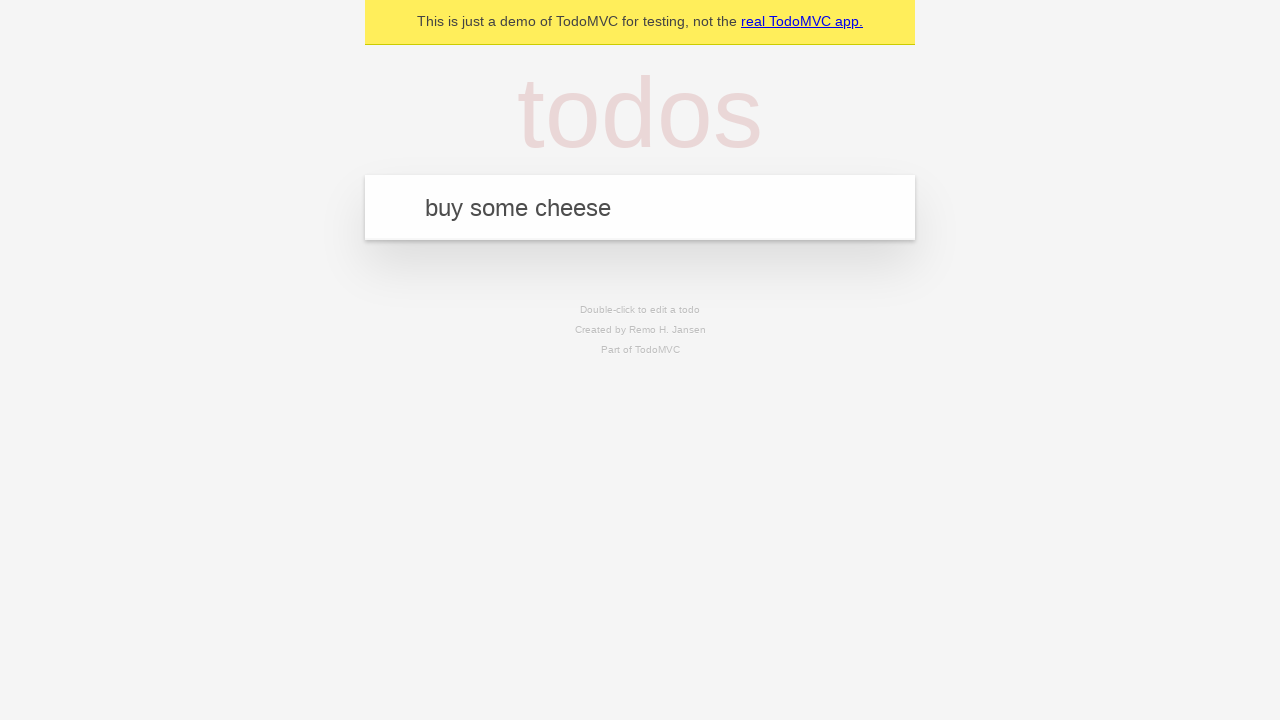

Pressed Enter to add 'buy some cheese' to todo list on internal:attr=[placeholder="What needs to be done?"i]
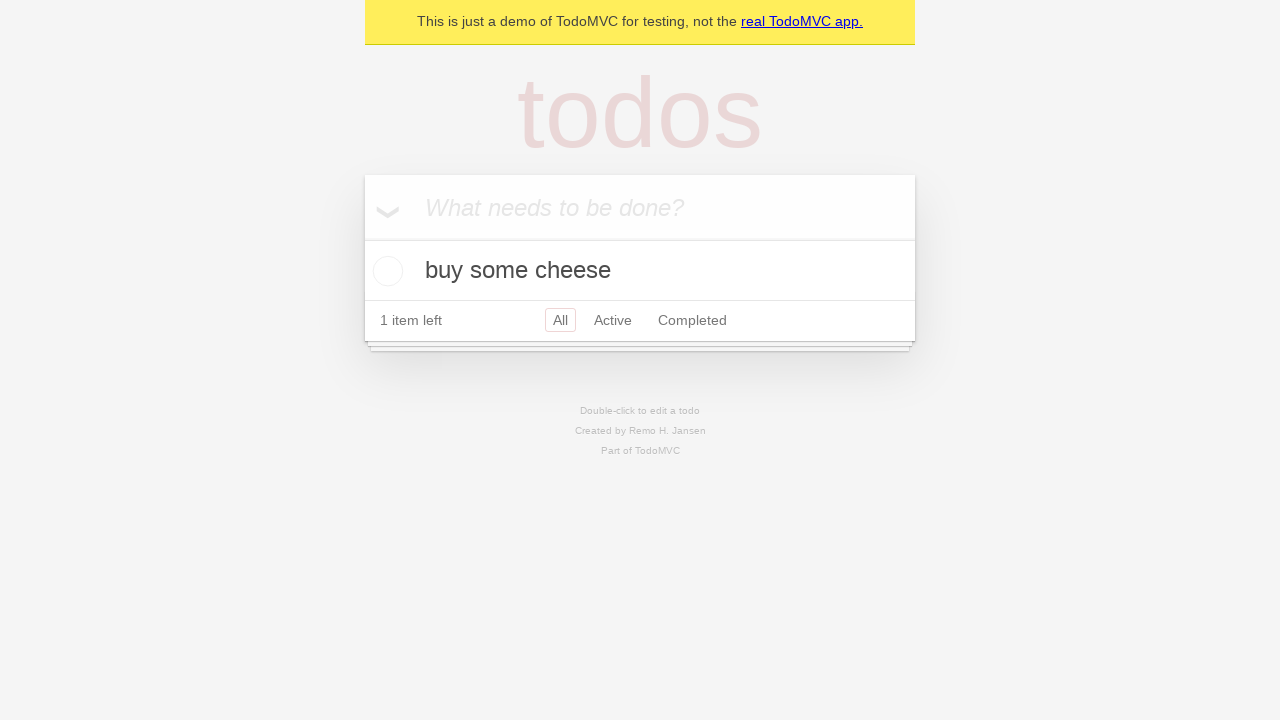

Filled new todo field with 'feed the cat' on internal:attr=[placeholder="What needs to be done?"i]
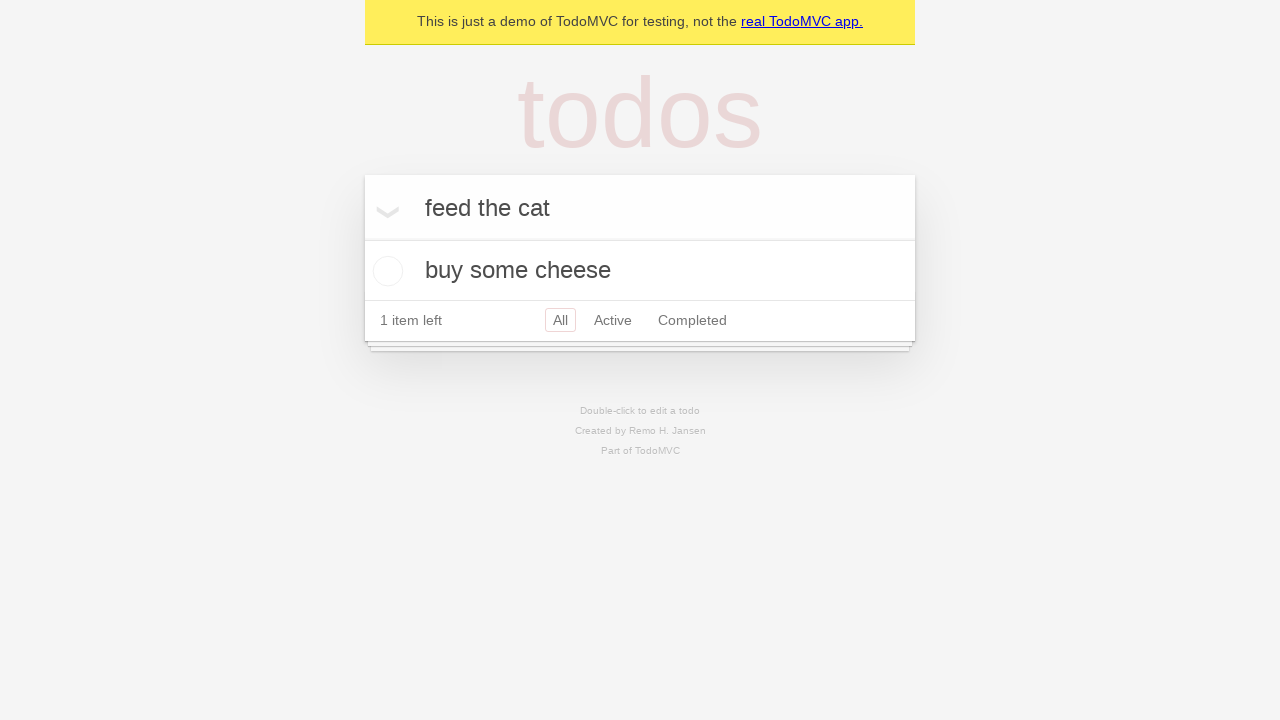

Pressed Enter to add 'feed the cat' to todo list on internal:attr=[placeholder="What needs to be done?"i]
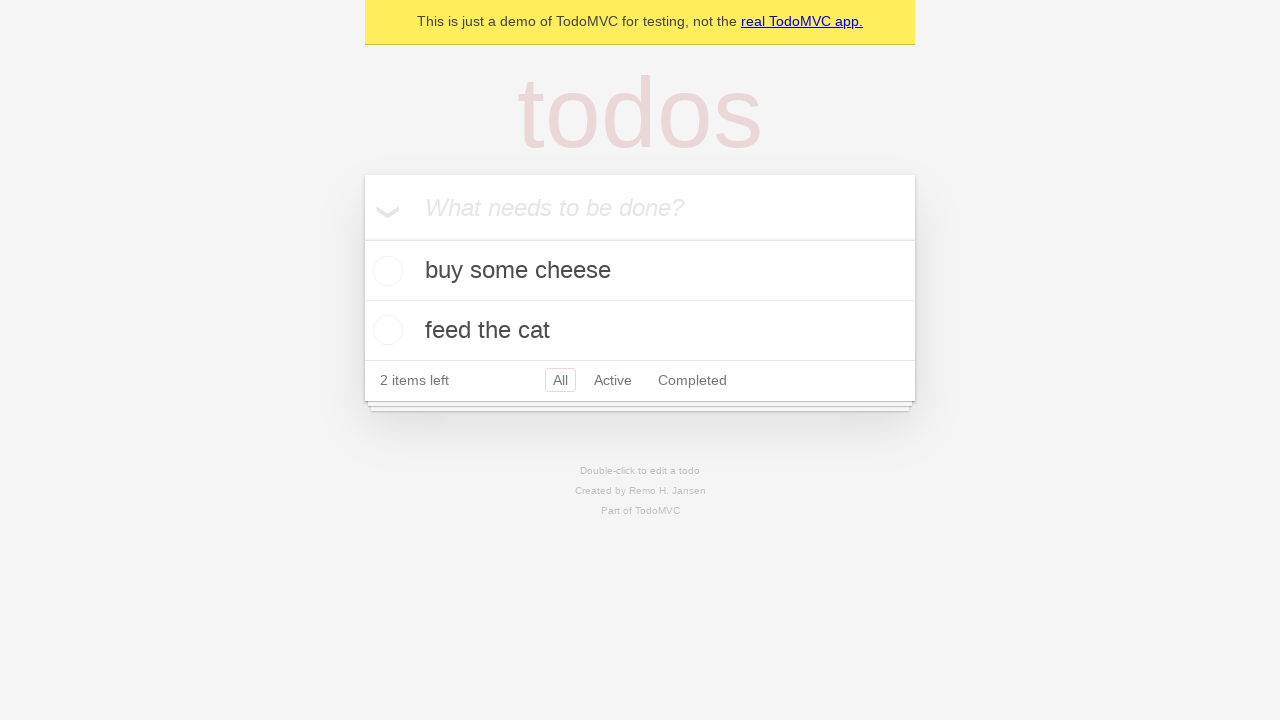

Filled new todo field with 'book a doctors appointment' on internal:attr=[placeholder="What needs to be done?"i]
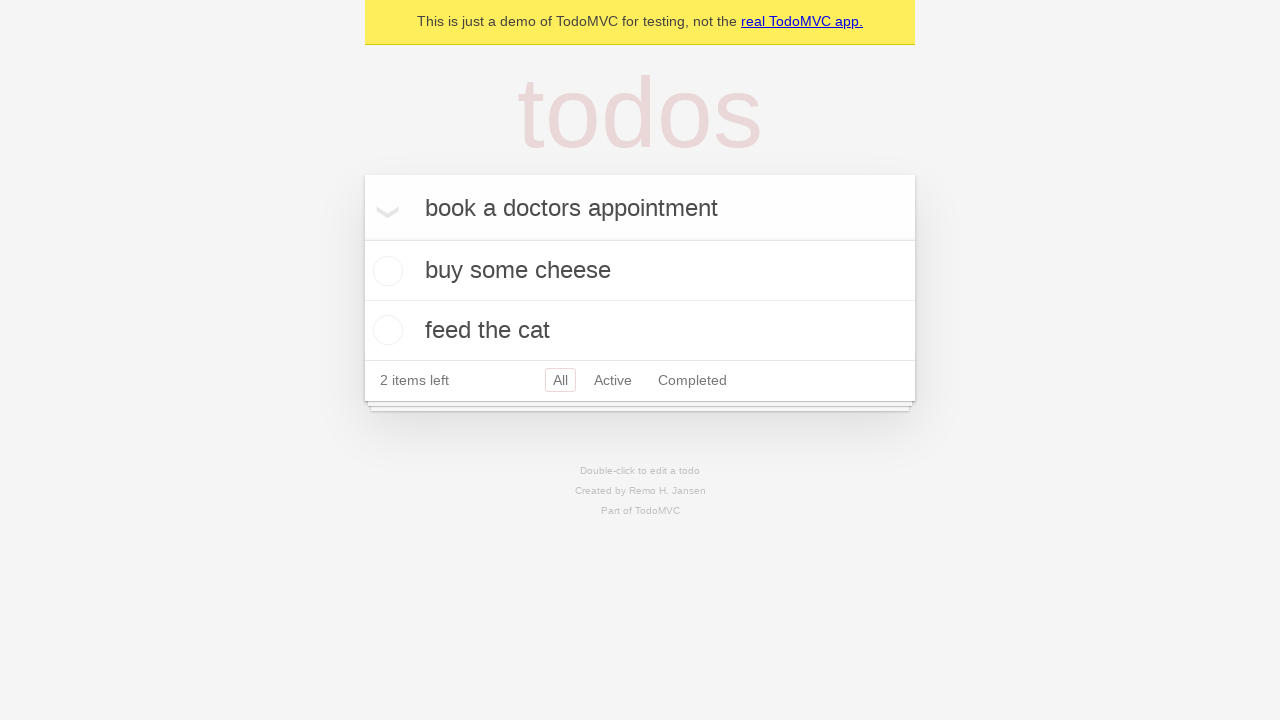

Pressed Enter to add 'book a doctors appointment' to todo list on internal:attr=[placeholder="What needs to be done?"i]
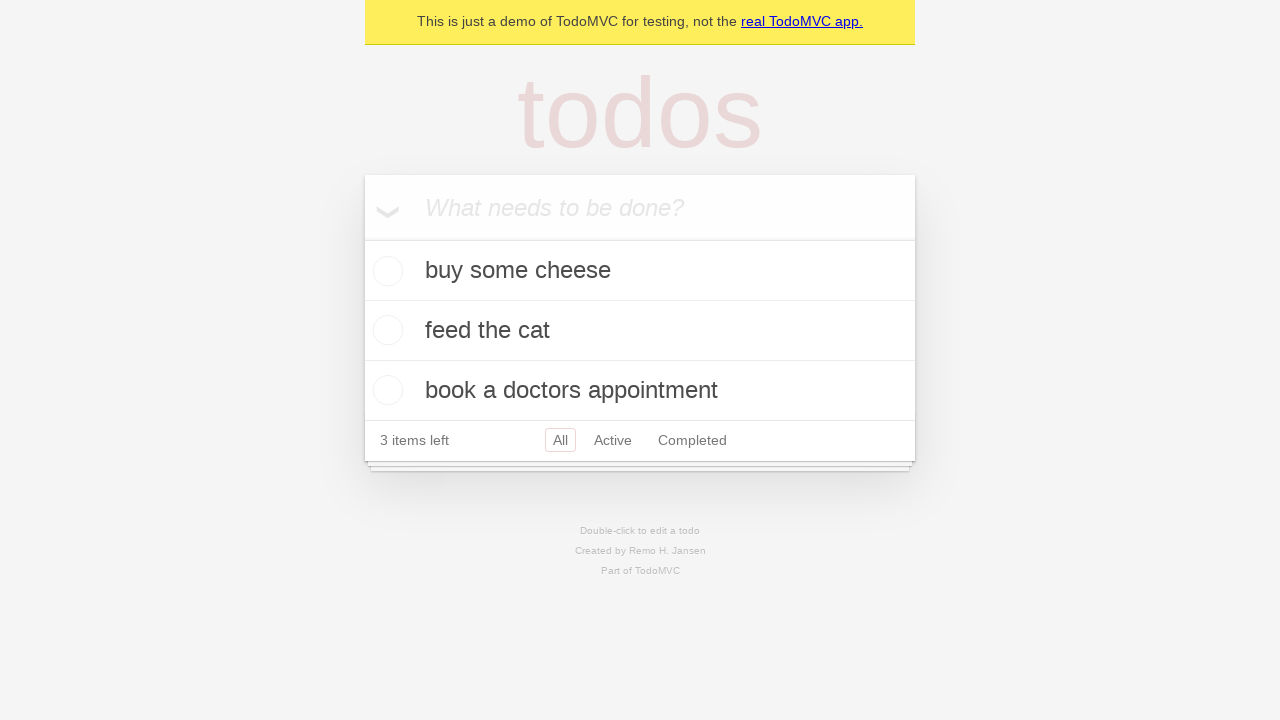

Double-clicked second todo item to enter edit mode at (640, 331) on [data-testid='todo-item'] >> nth=1
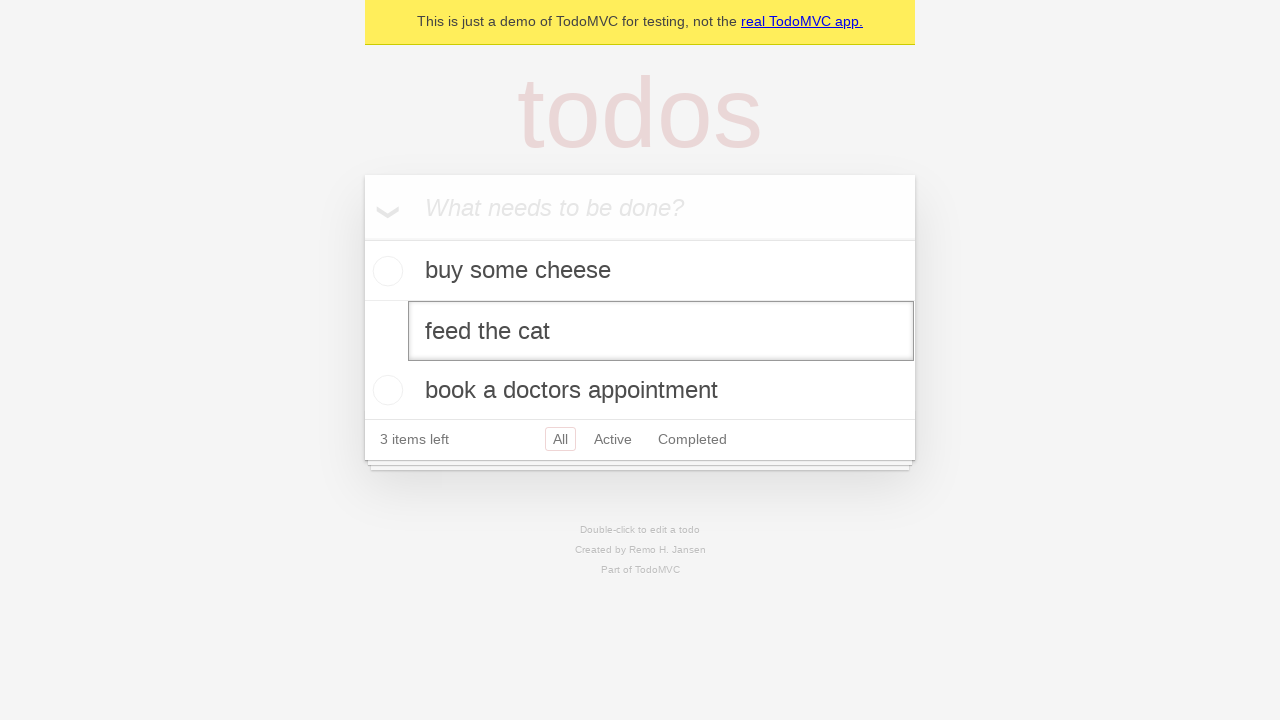

Filled edit field with text containing leading and trailing spaces on [data-testid='todo-item'] >> nth=1 >> internal:role=textbox[name="Edit"i]
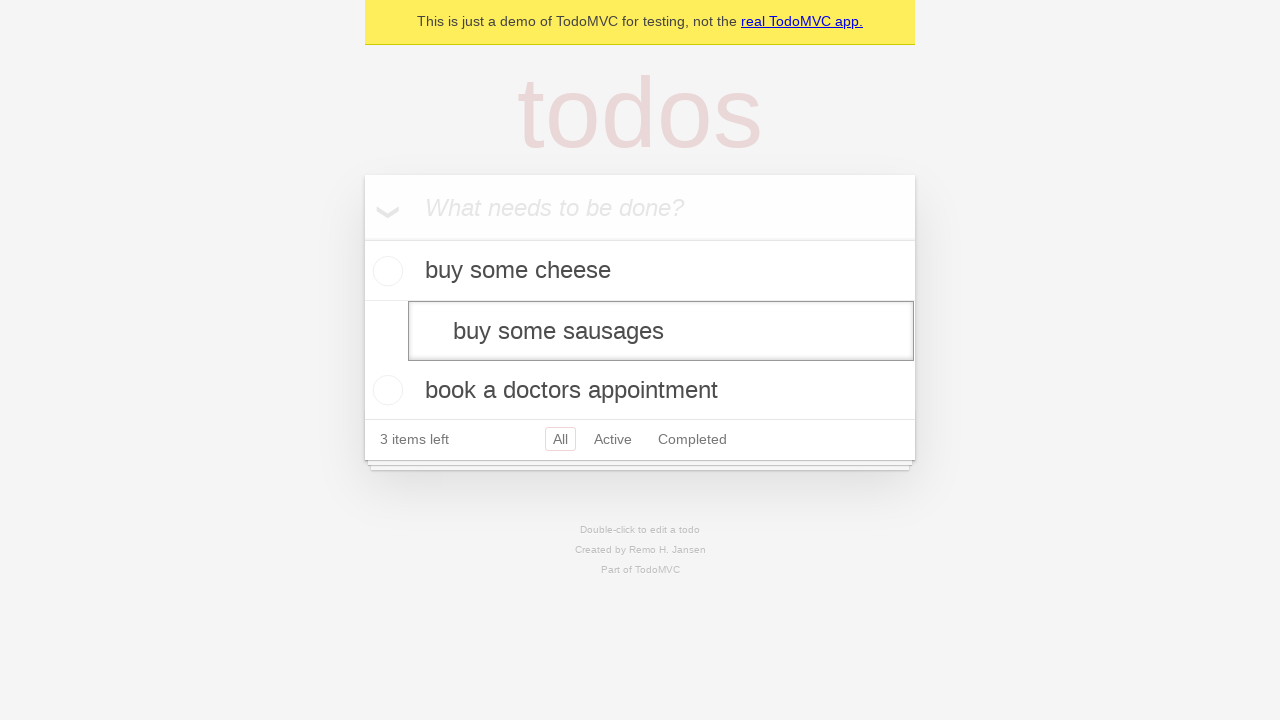

Pressed Enter to confirm edit and verify text is trimmed on [data-testid='todo-item'] >> nth=1 >> internal:role=textbox[name="Edit"i]
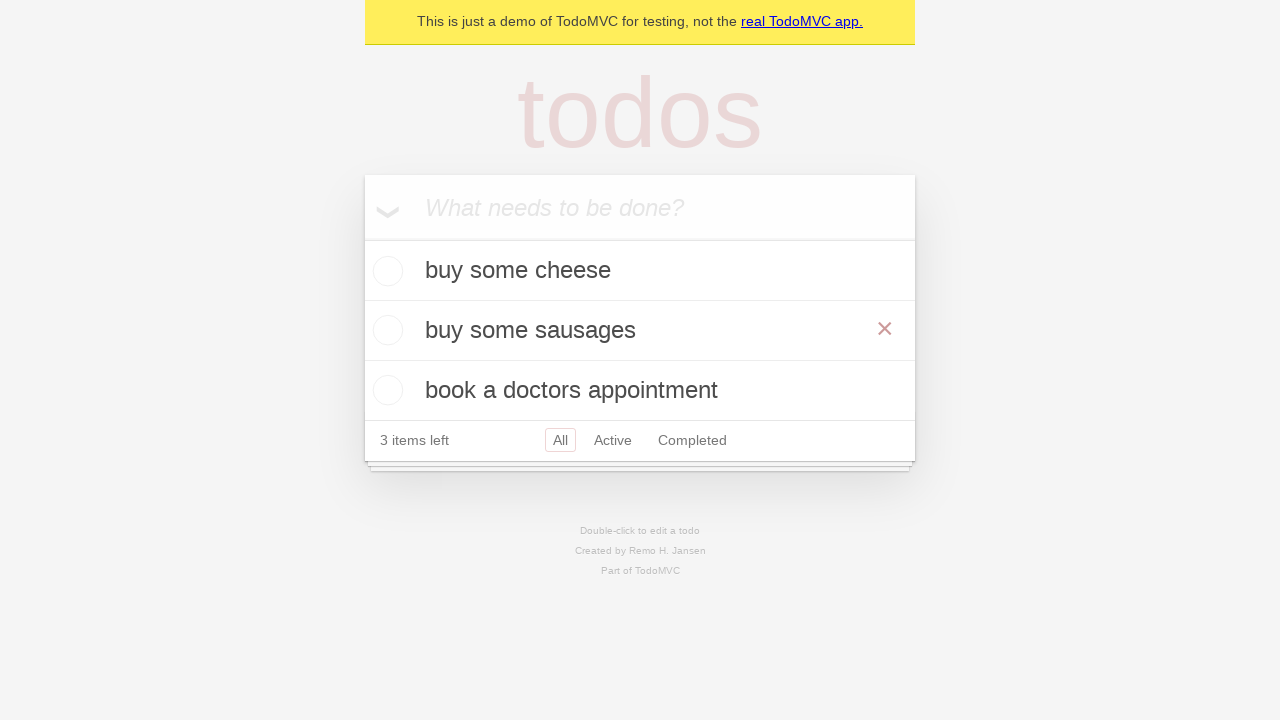

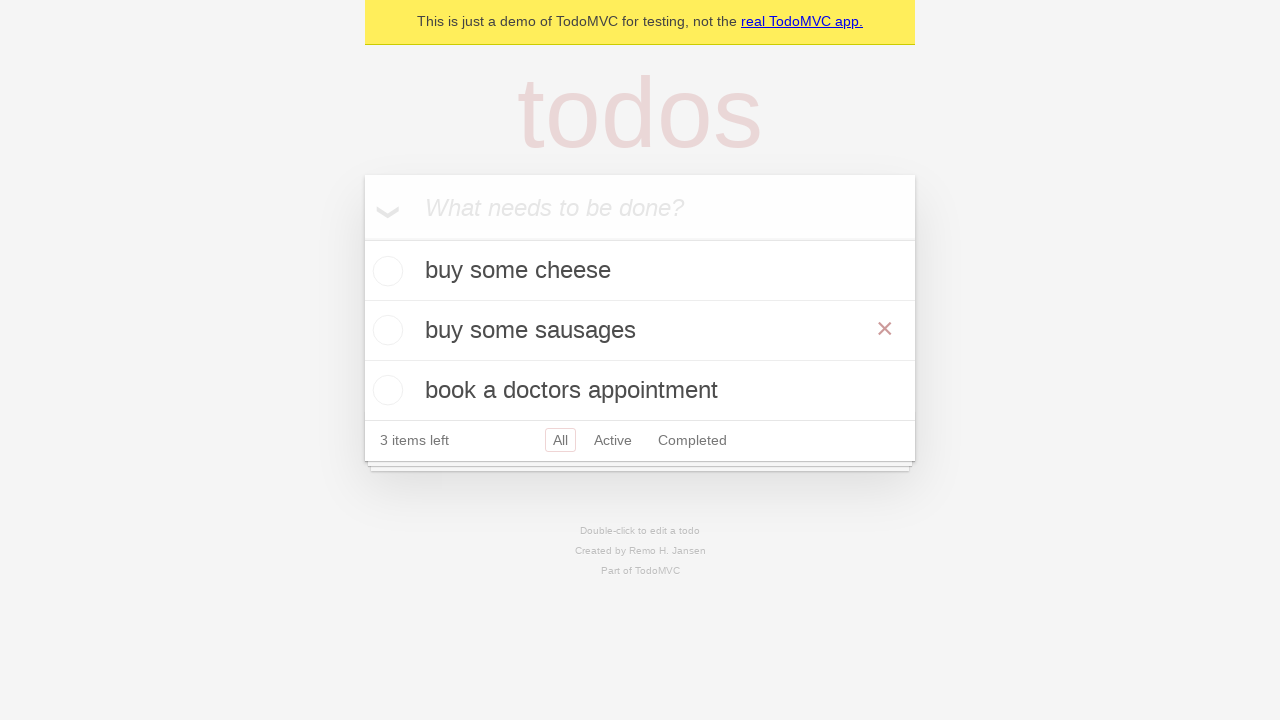